Tests the Reset List button functionality to restore the list to its original state

Starting URL: https://acctabootcamp.github.io/site/tasks/list_of_people_with_jobs.html

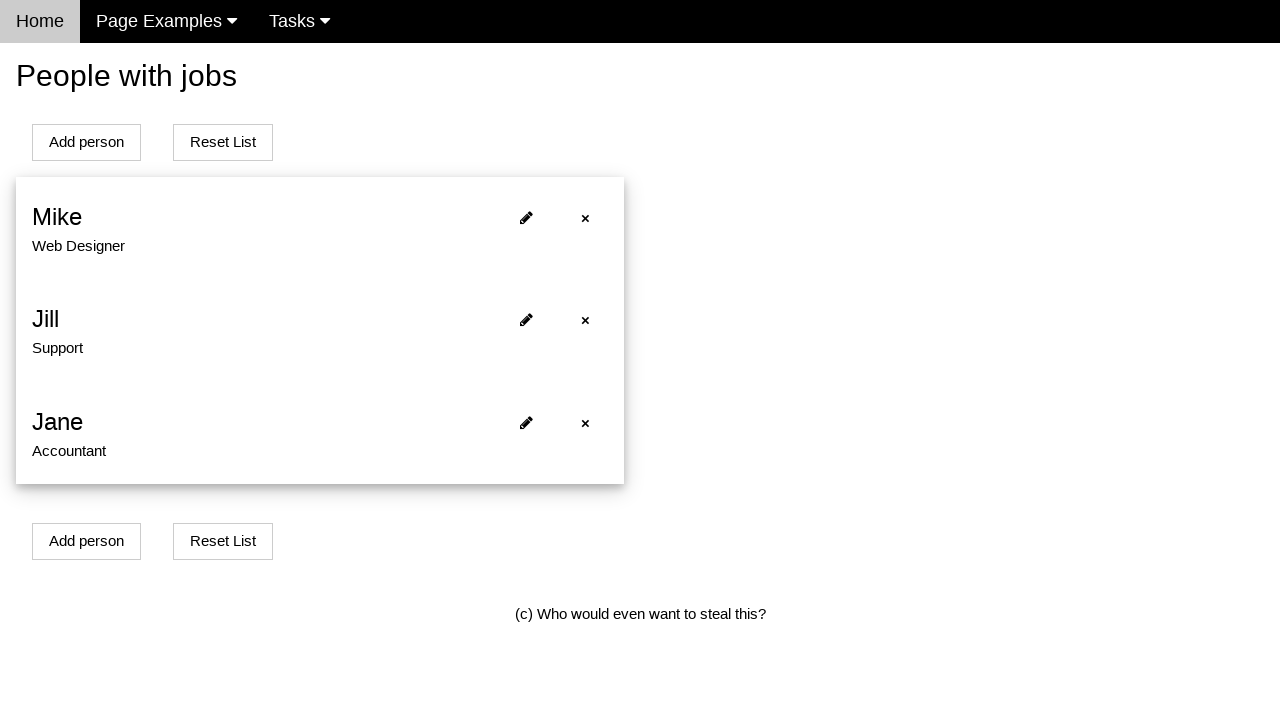

Navigated to the list of people with jobs page
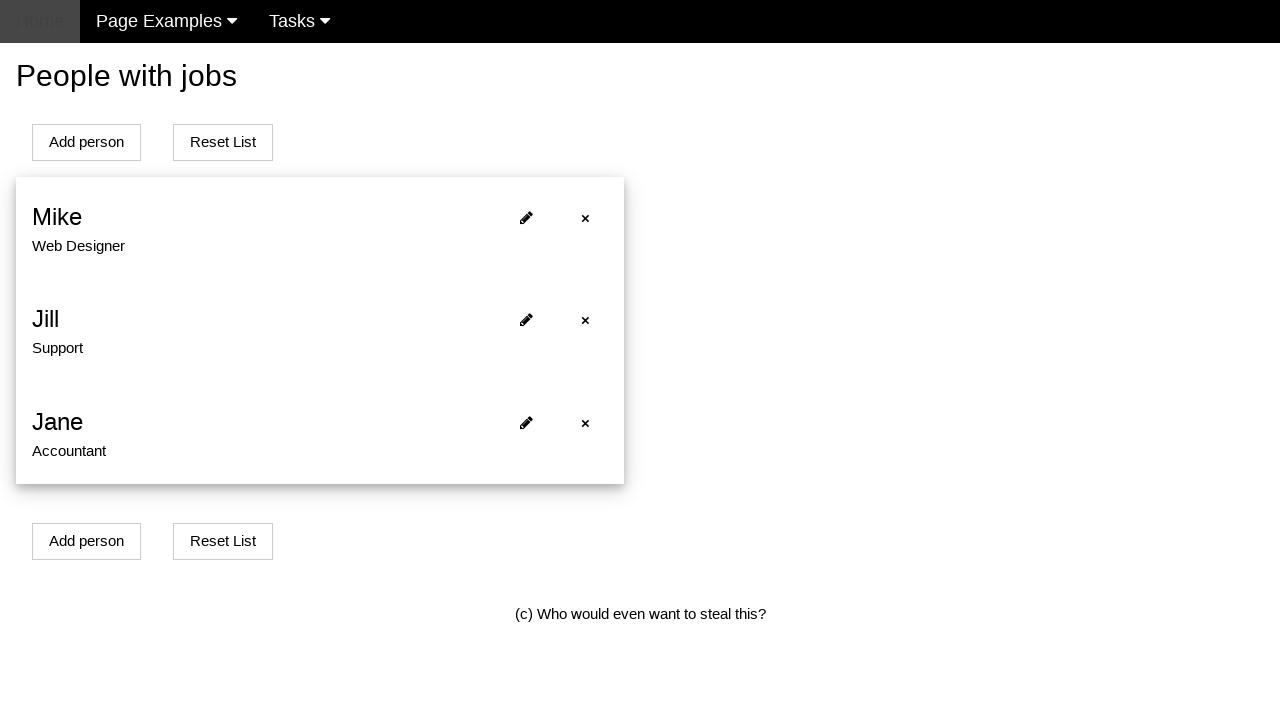

Clicked the Reset List button at (223, 142) on xpath=//button[normalize-space(text())='Reset List']
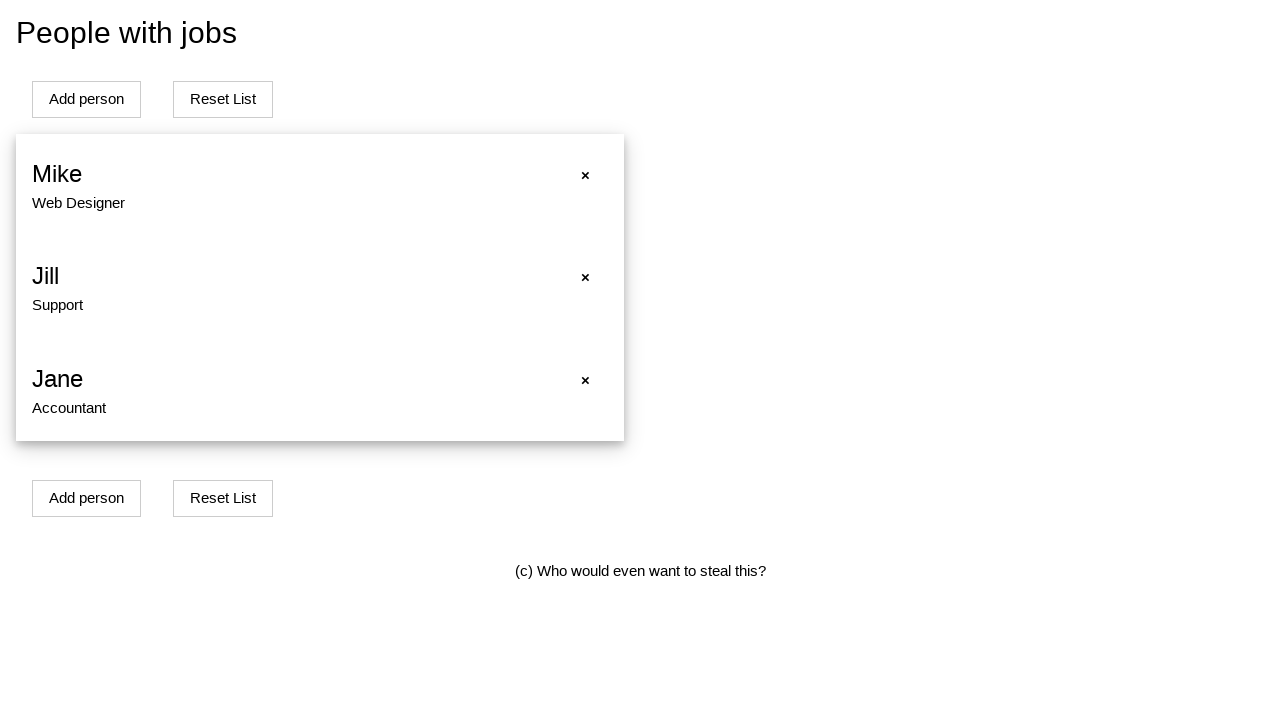

List reset completed and original state restored
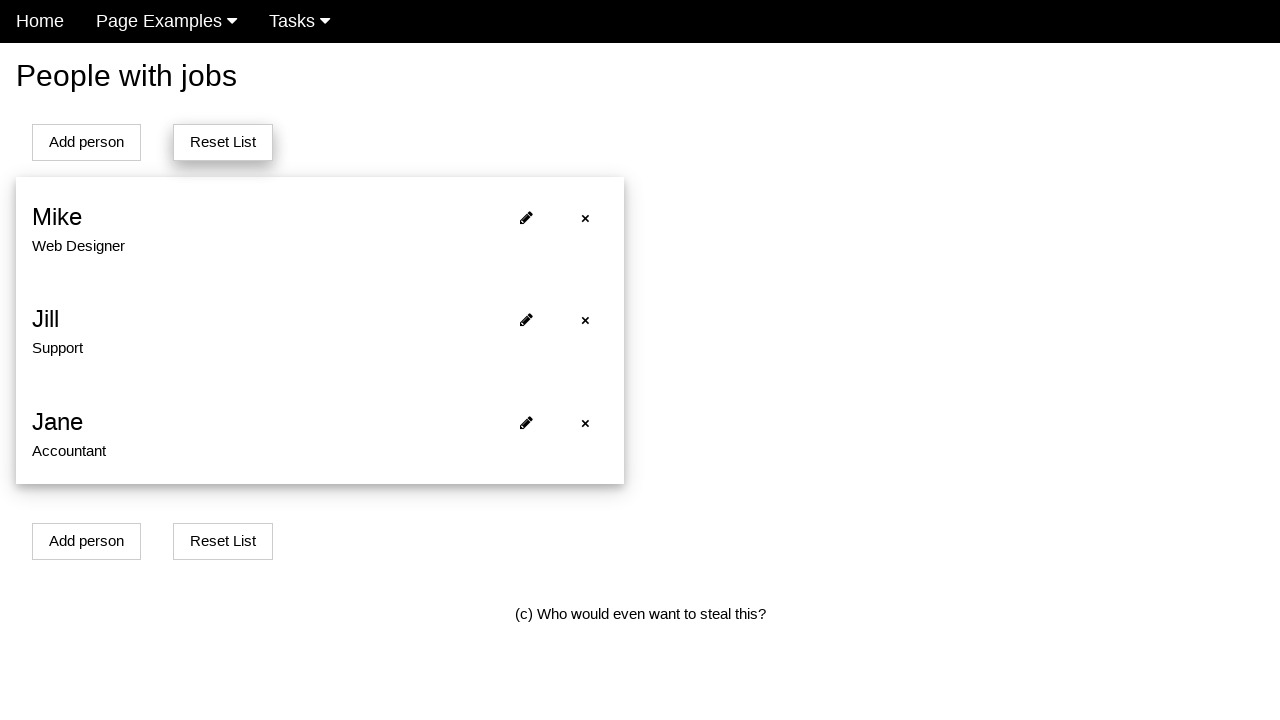

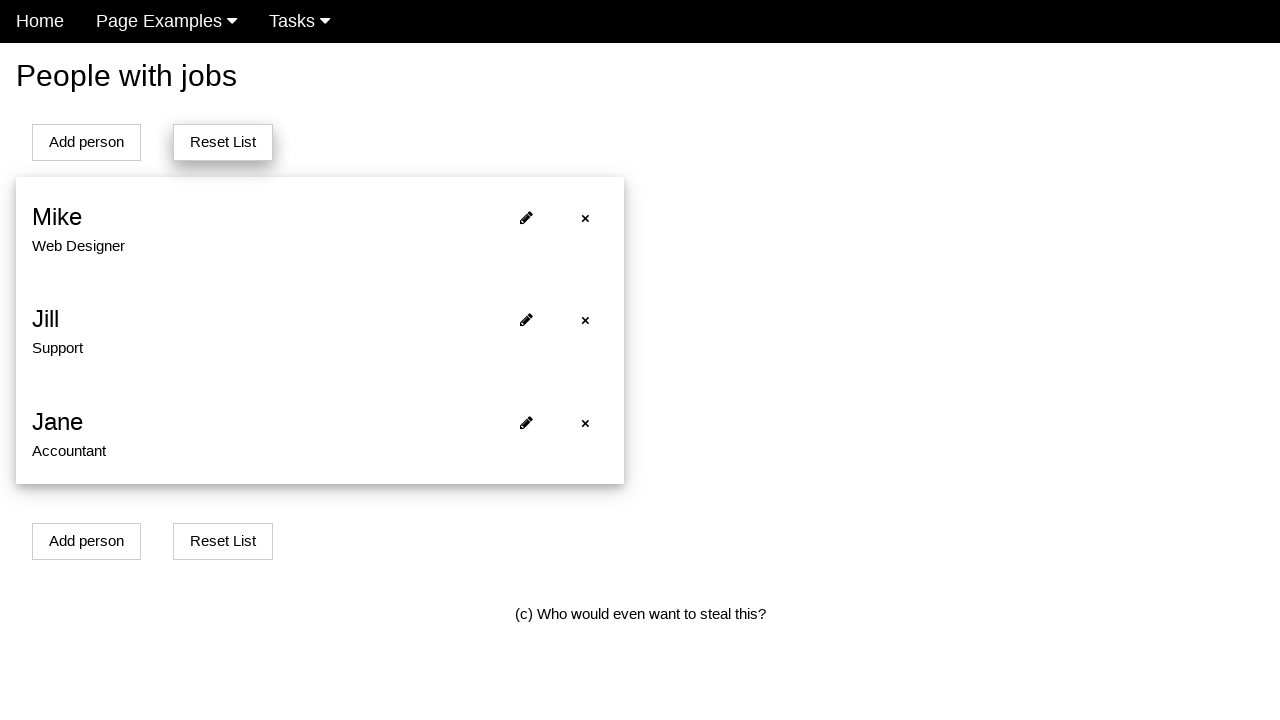